Tests browser window and tab handling by opening new tabs and windows, switching between them, and closing them

Starting URL: https://demoqa.com/browser-windows

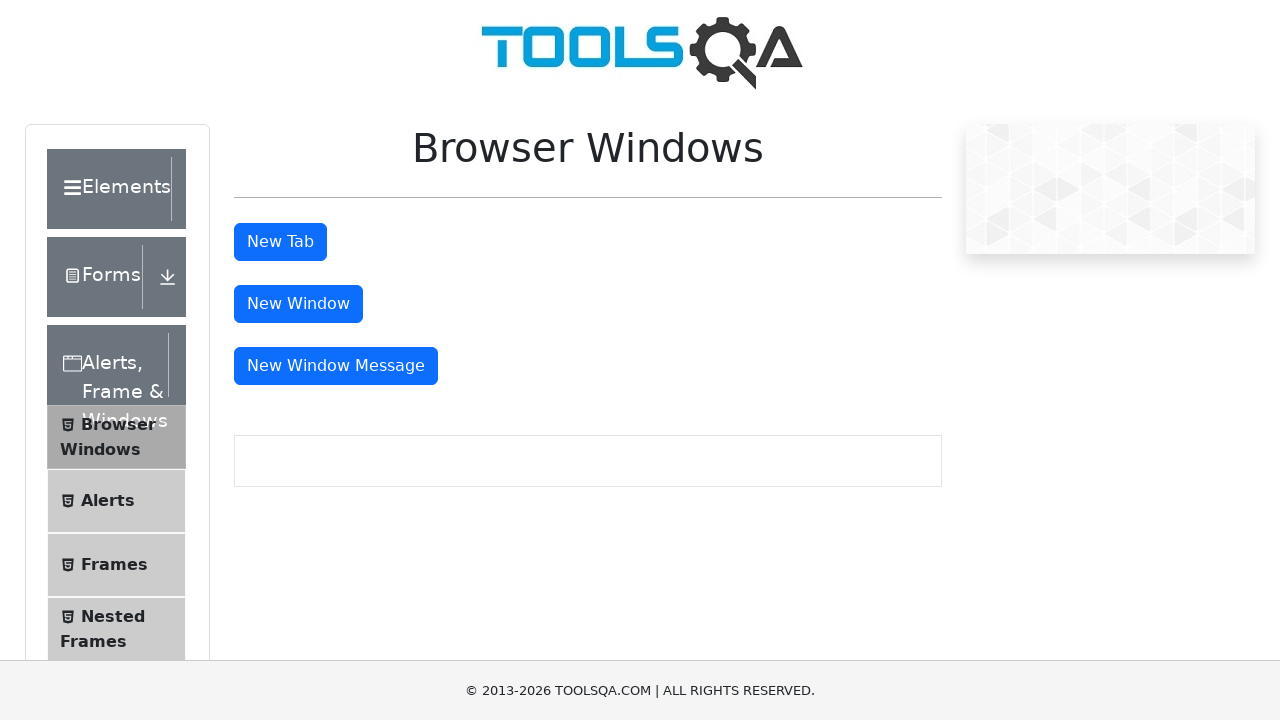

Clicked 'New Tab' button to open a new tab at (280, 242) on #tabButton
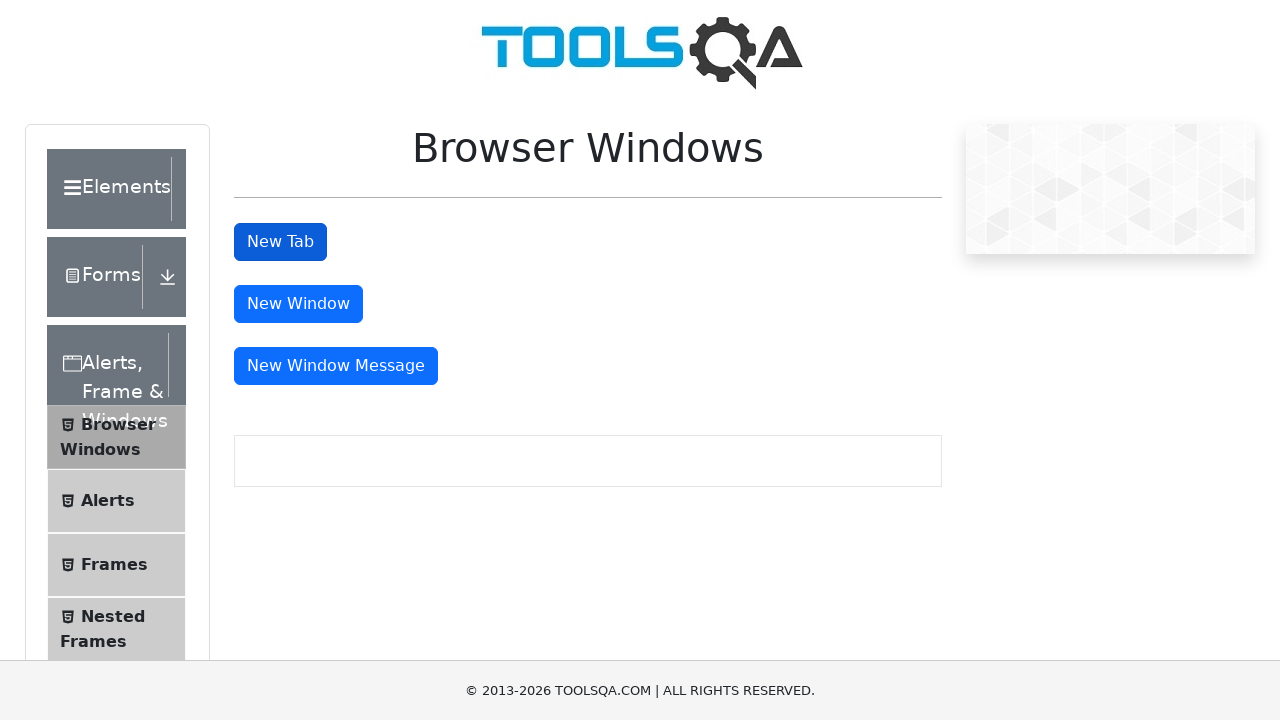

New tab opened and captured
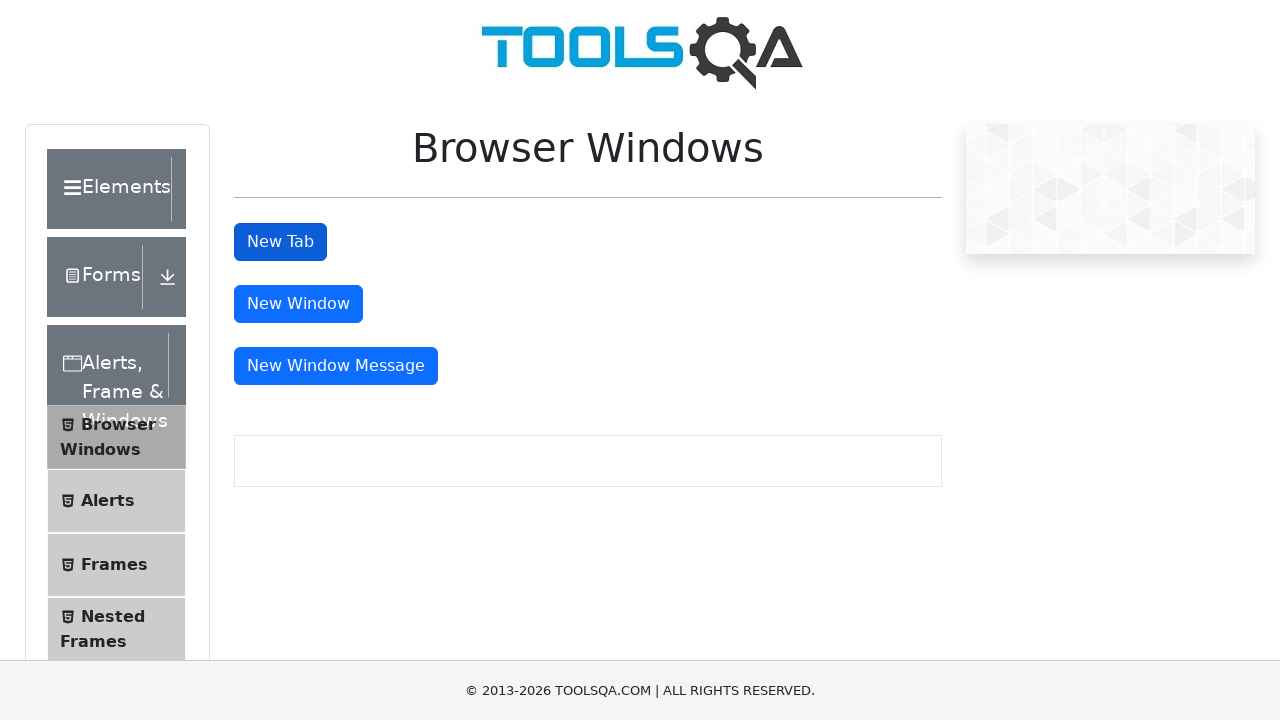

Closed the new tab
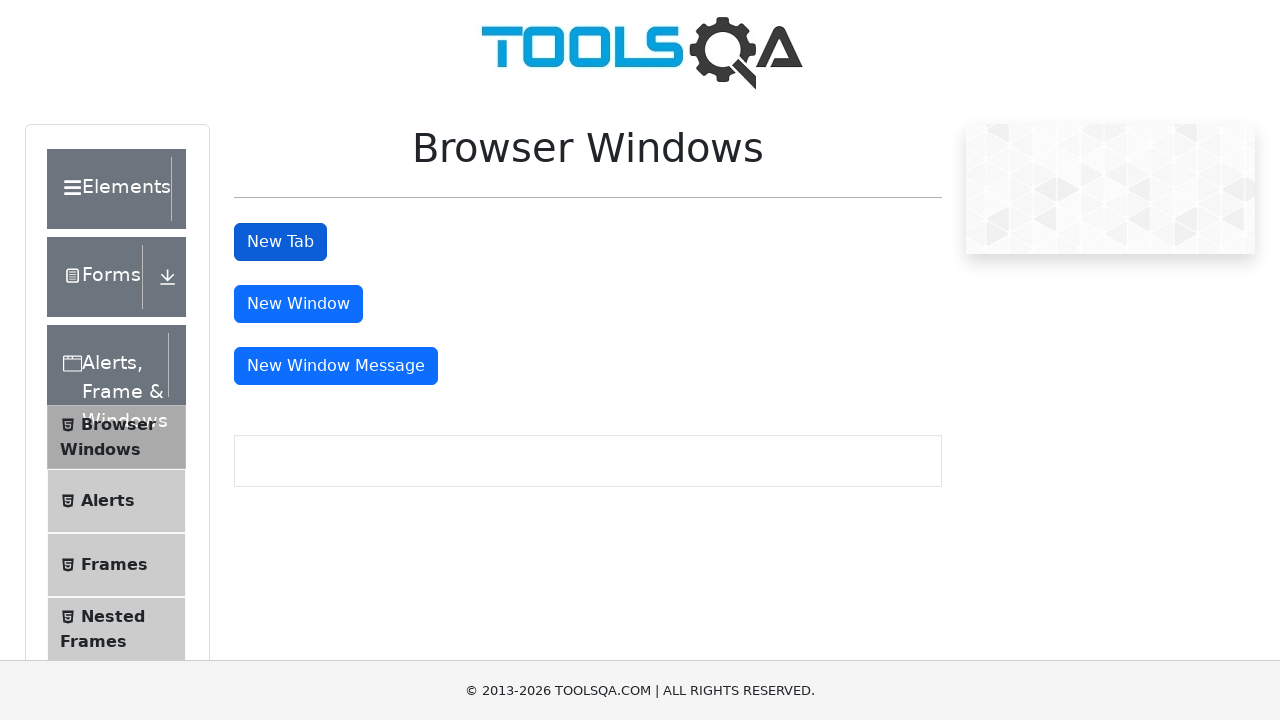

Clicked 'New Window' button to open a new window at (298, 304) on #windowButton
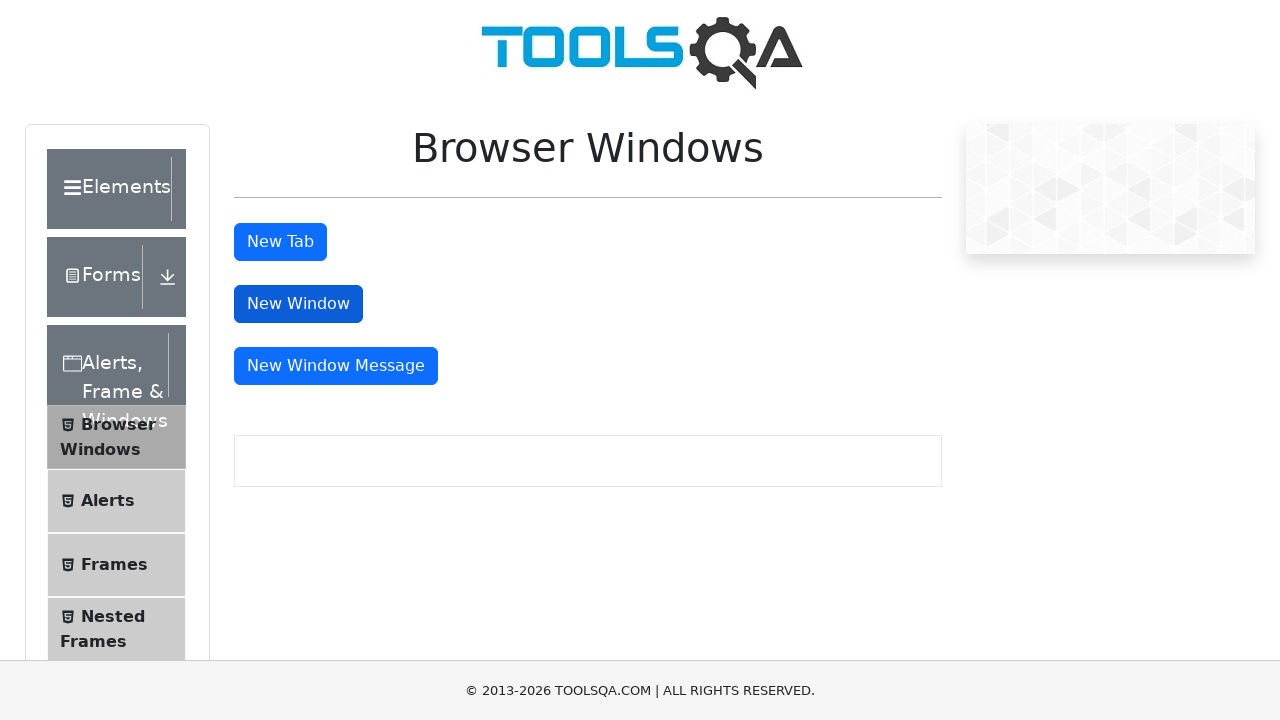

New window opened and captured
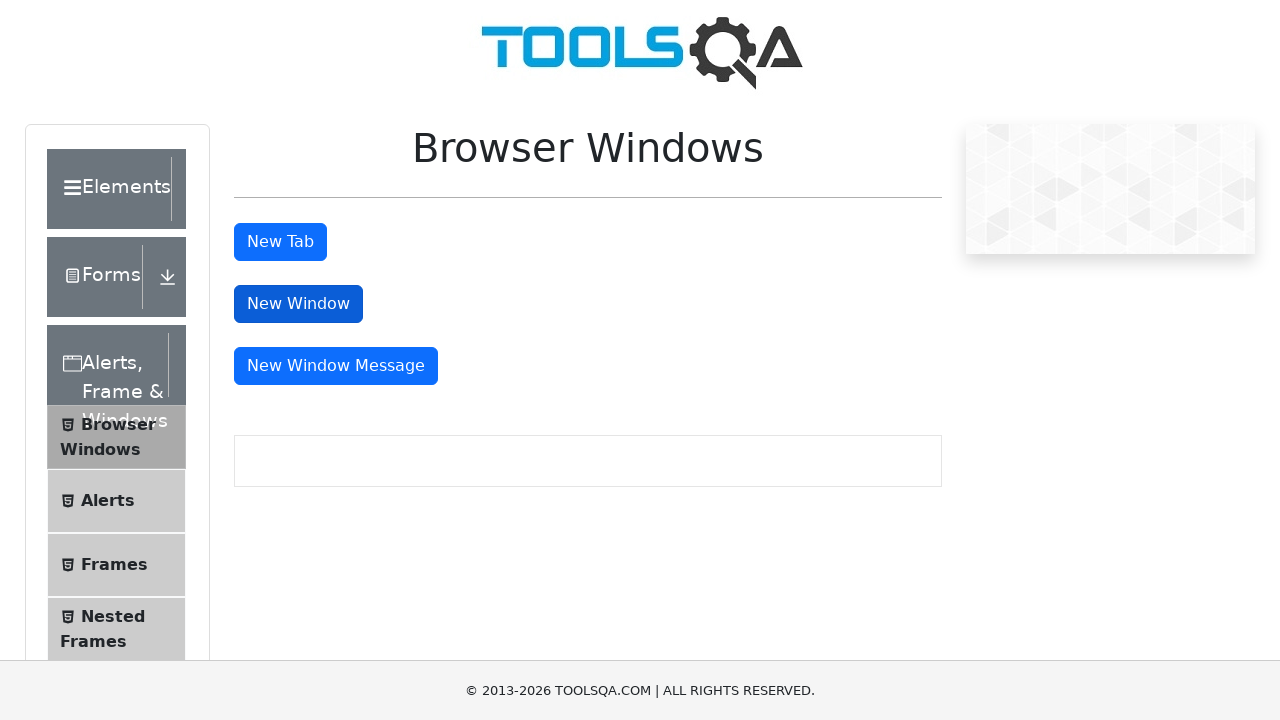

Closed the new window
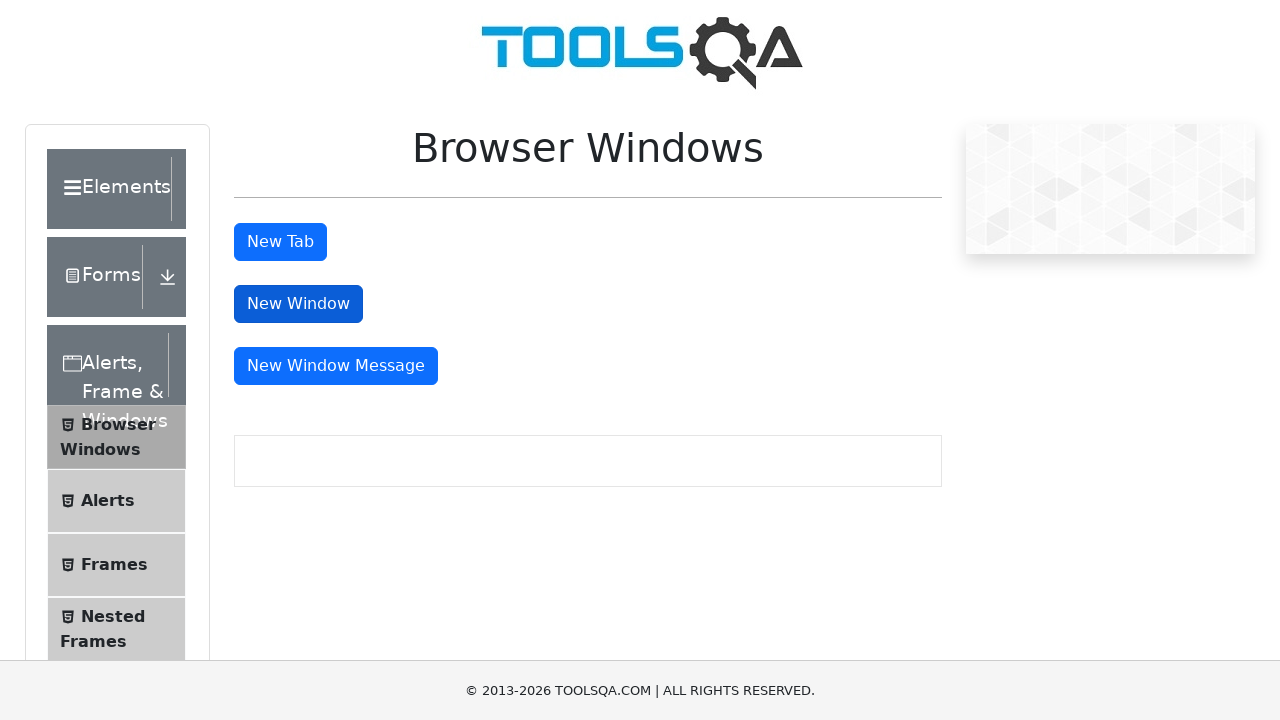

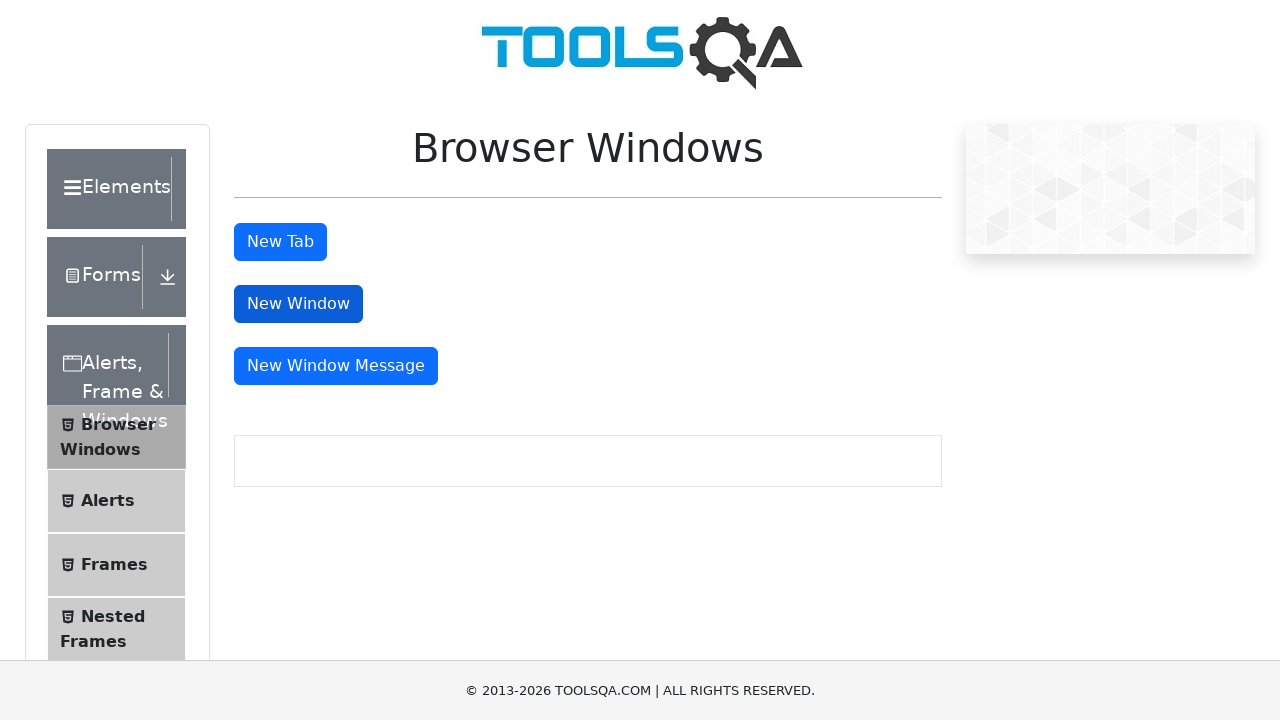